Navigates to the Greens Technology Selenium course content page

Starting URL: http://greenstech.in/selenium-course-content.html

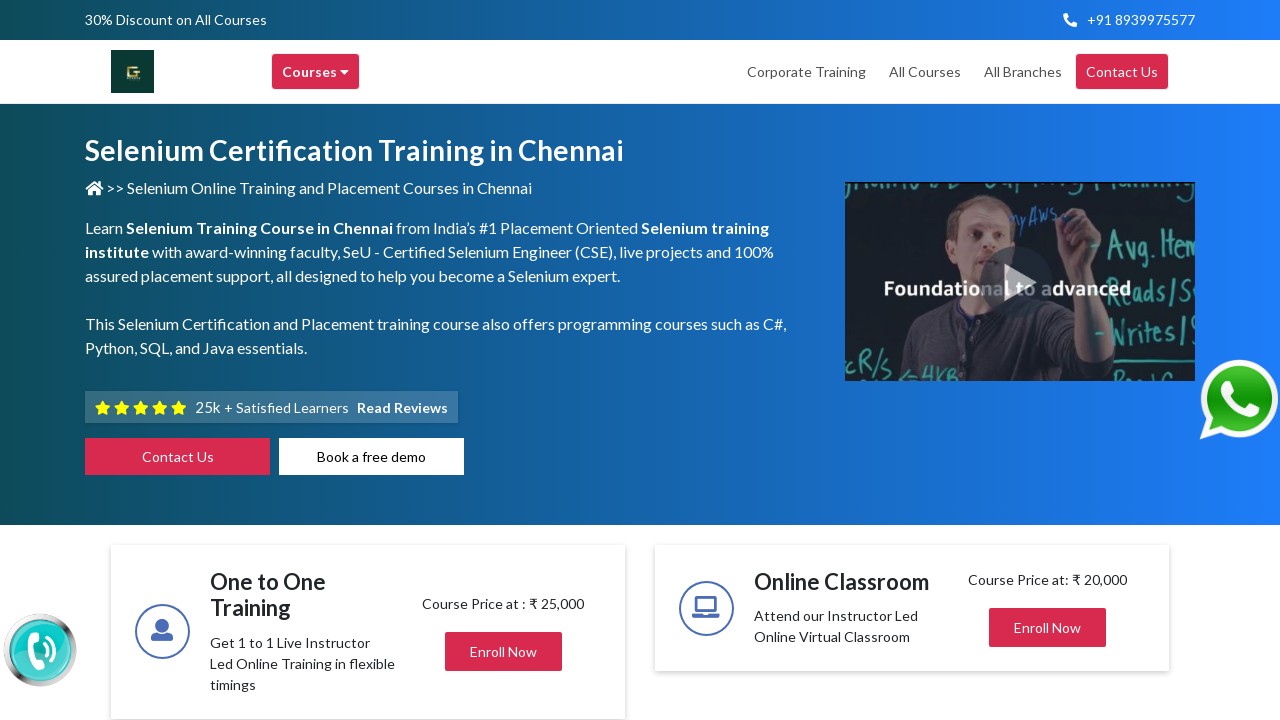

Waited for page to reach networkidle state
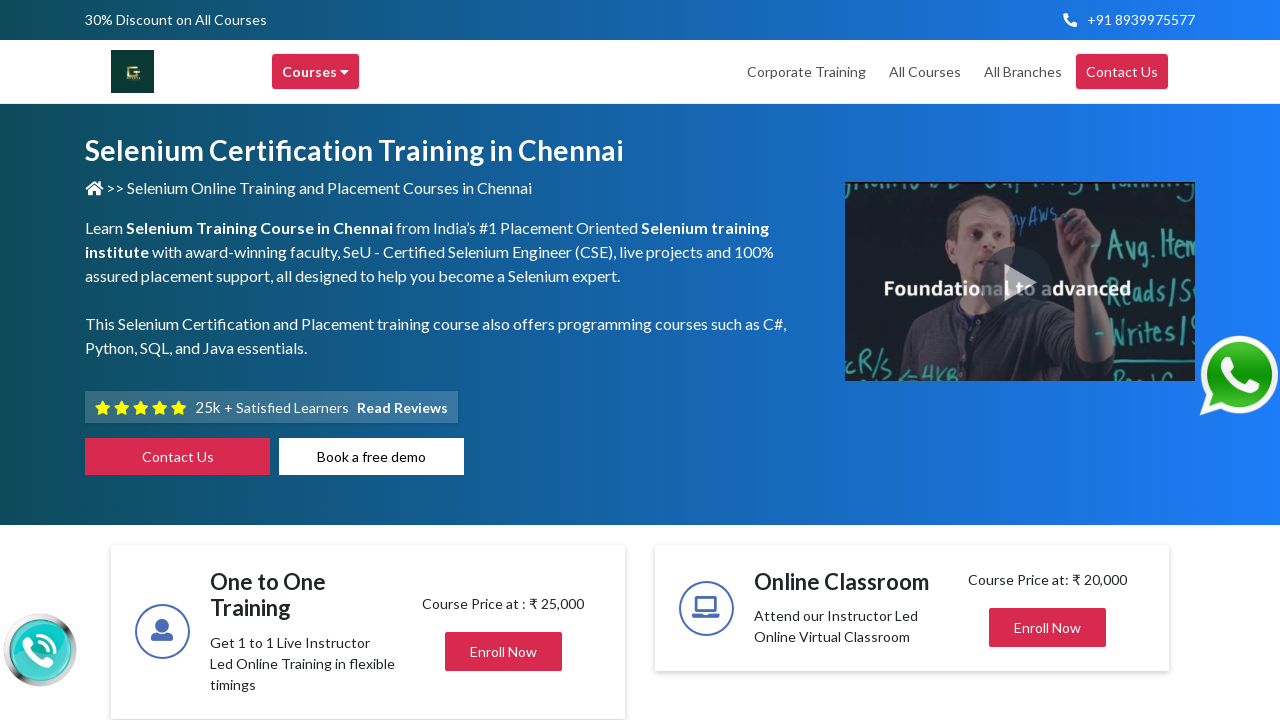

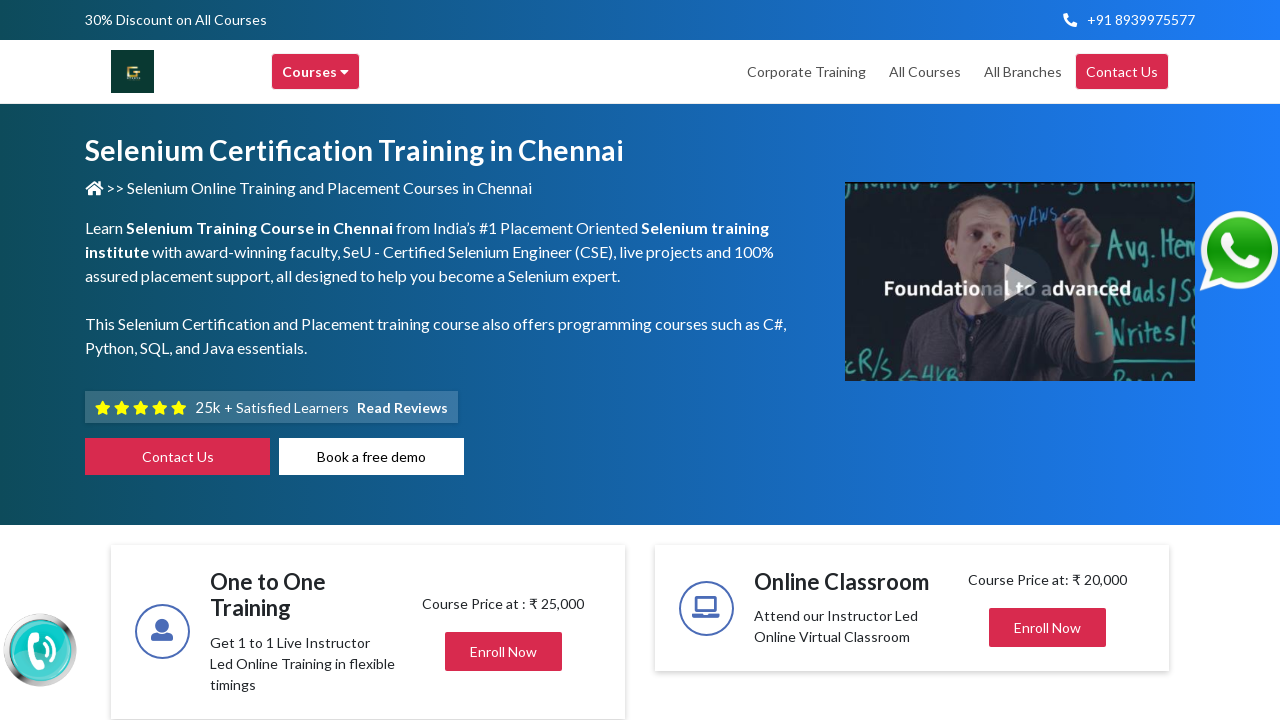